Tests dropdown handling by selecting an option from a dropdown menu using its index position

Starting URL: https://omayo.blogspot.com/

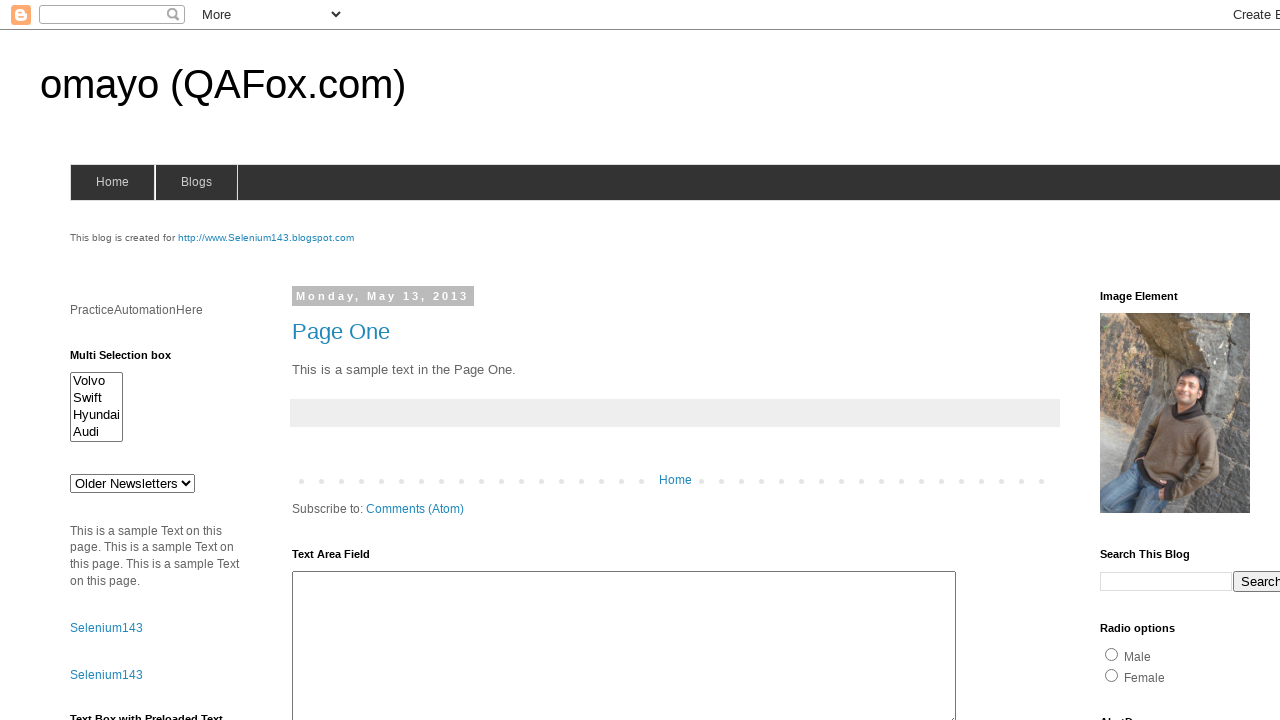

Waited for dropdown element #drop1 to be visible
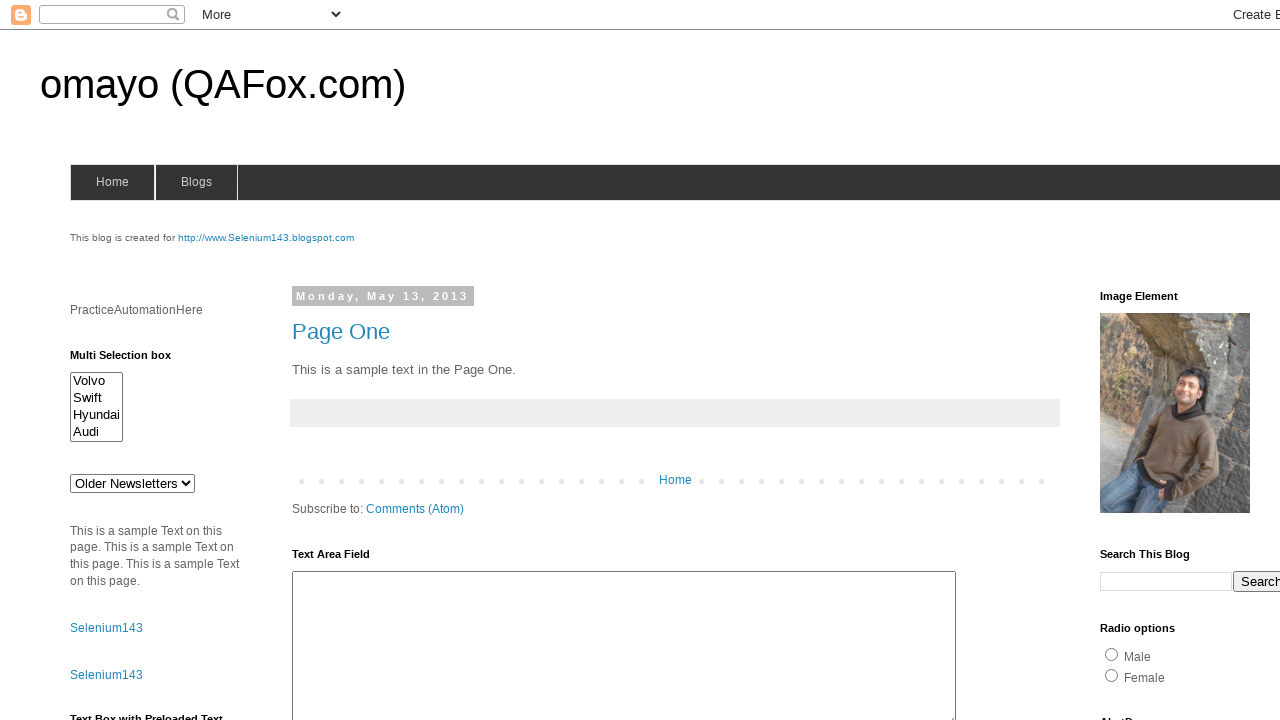

Selected option at index 3 (4th option) from dropdown #drop1 on #drop1
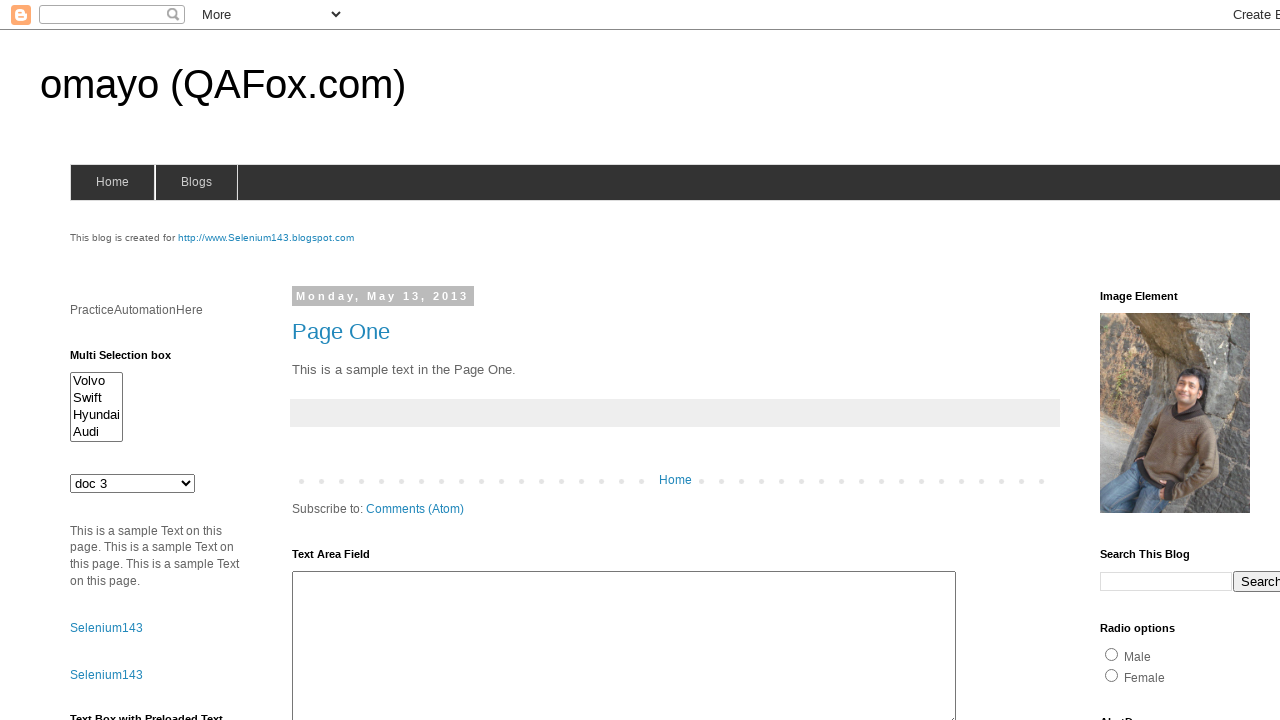

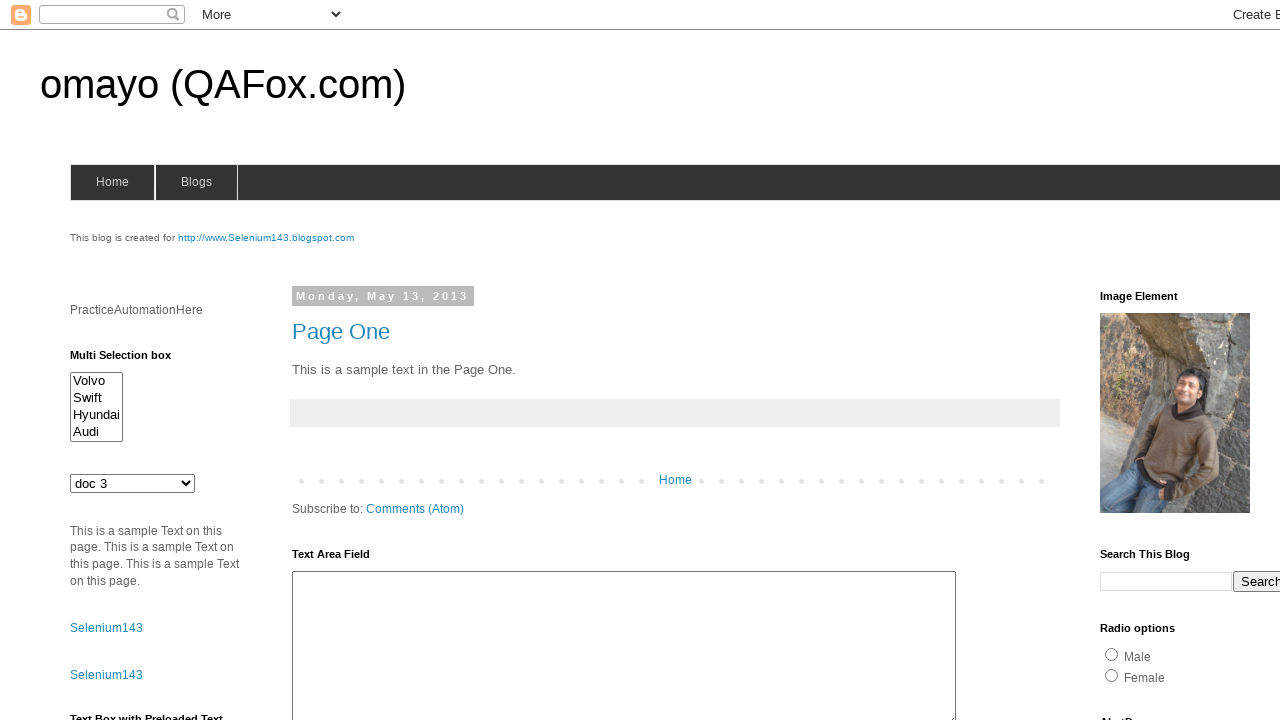